Navigates to Mars news page and waits for news content to load, verifying the page displays news articles with titles and teasers.

Starting URL: https://data-class-mars.s3.amazonaws.com/Mars/index.html

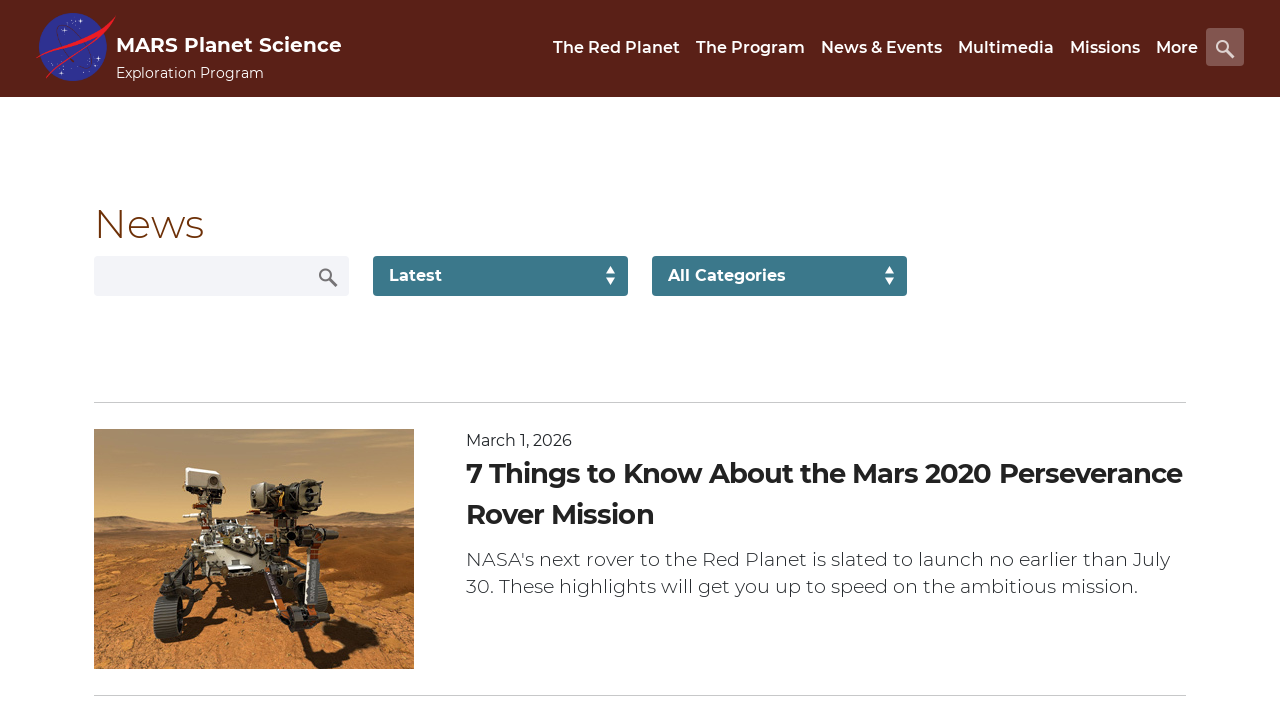

Navigated to Mars news page
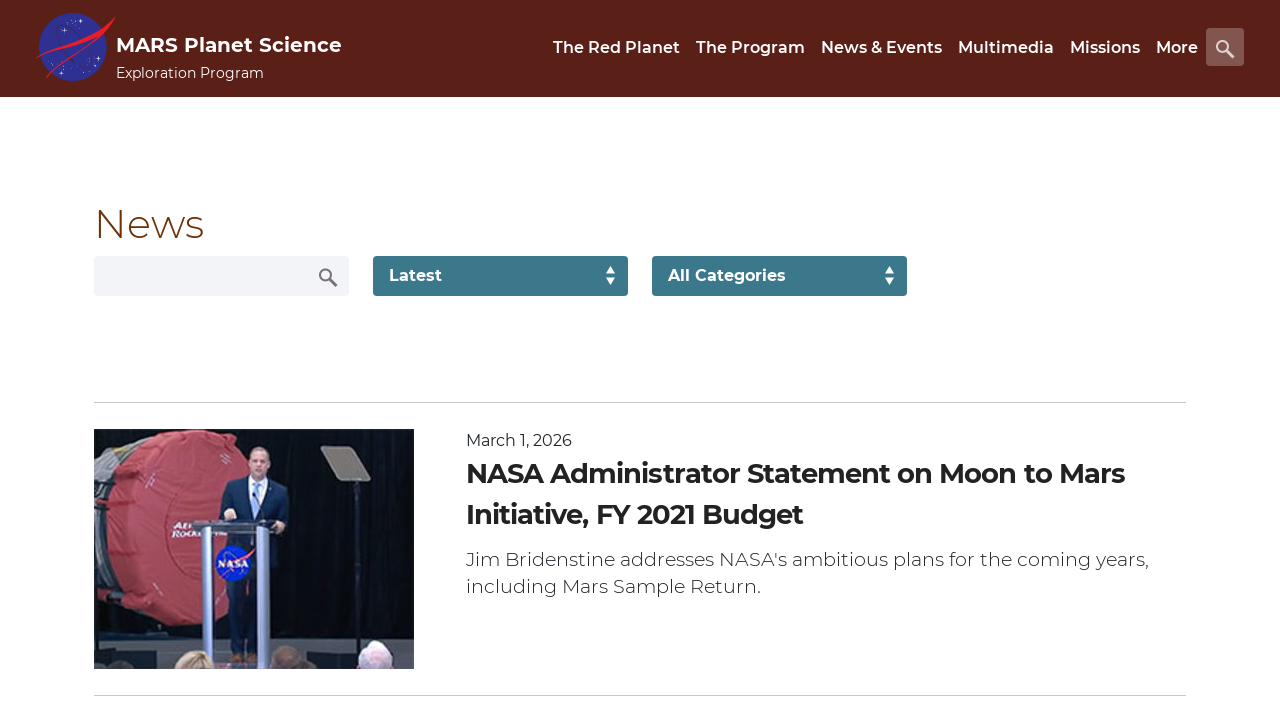

News content container loaded
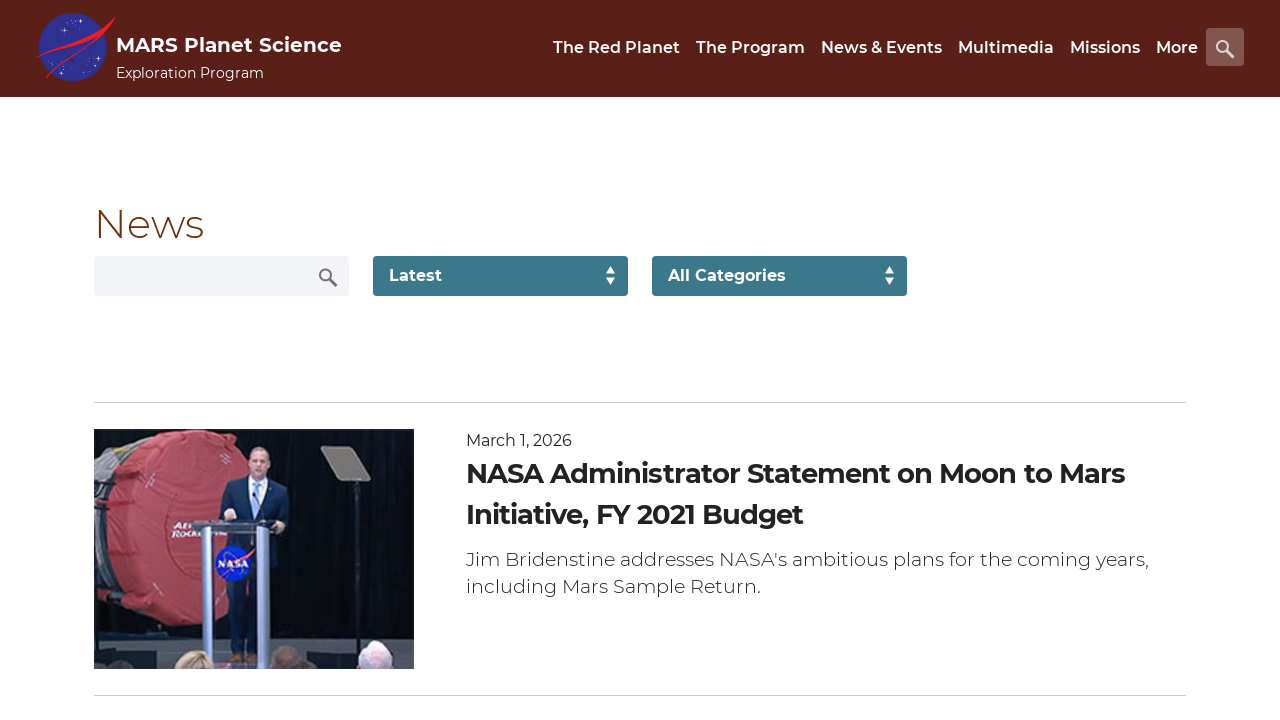

News article titles are present
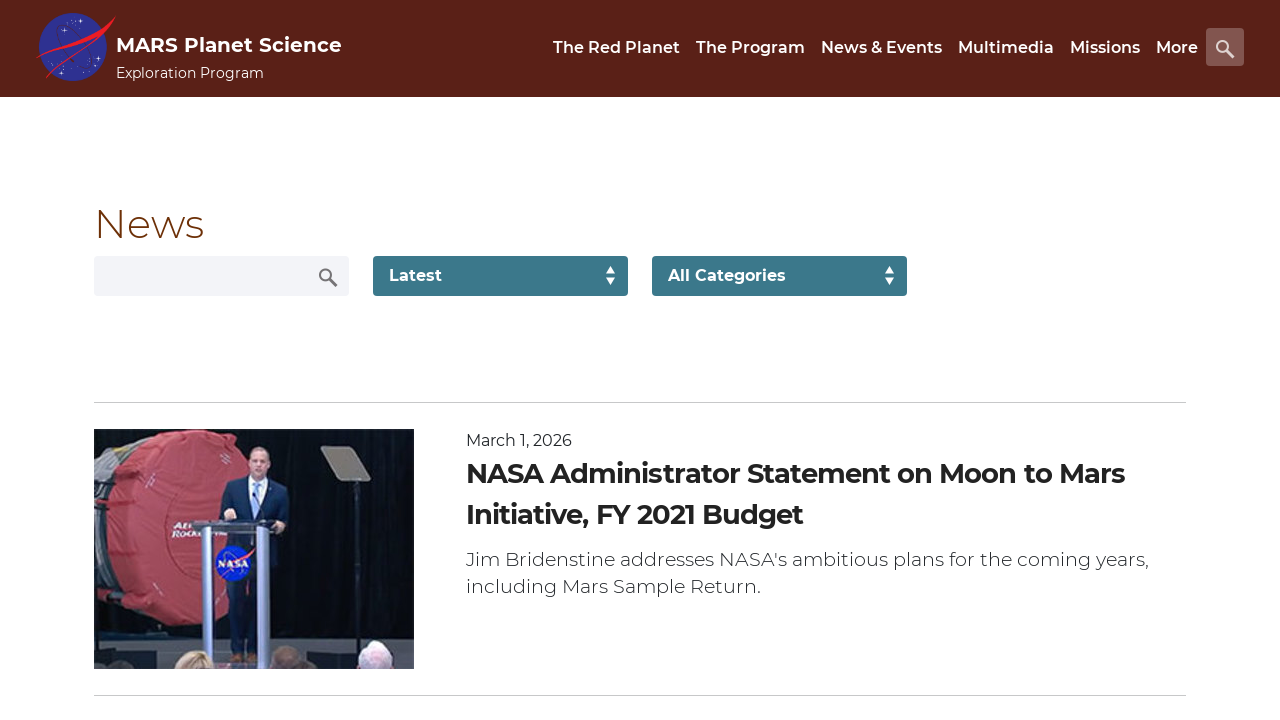

News article teasers are present
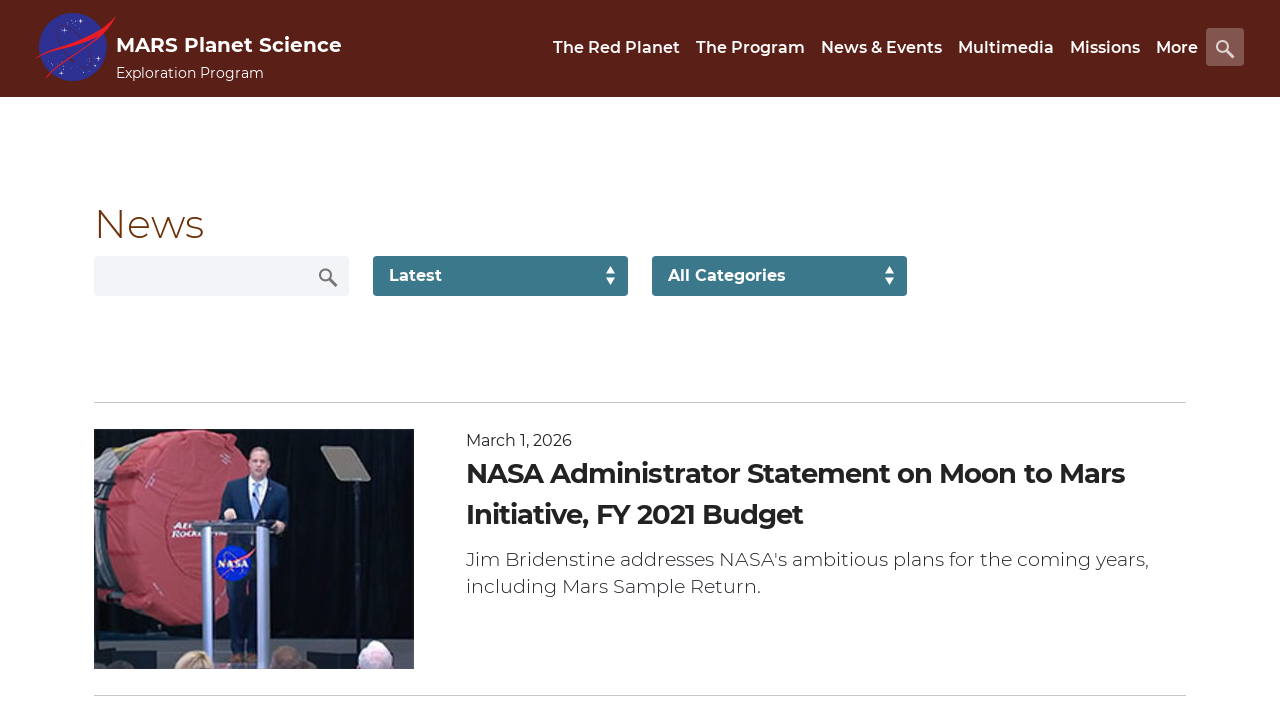

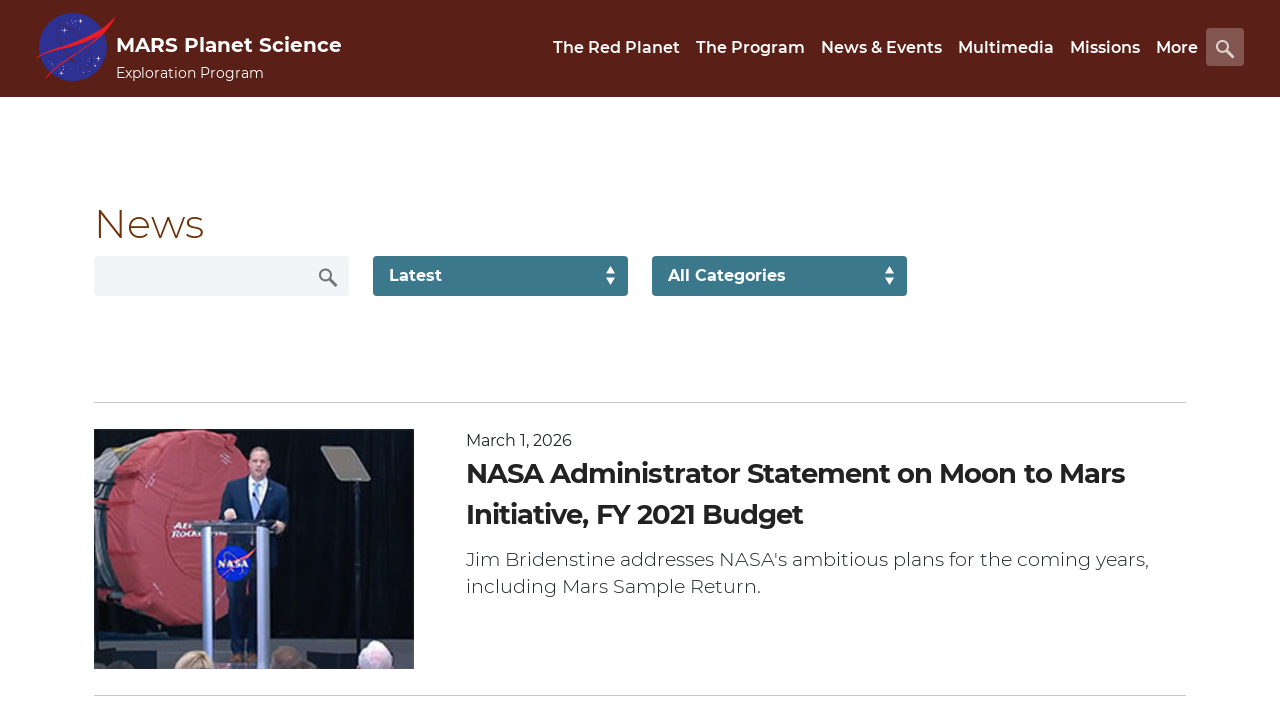